Tests page navigation by clicking a pagination link and verifying the URL changes and expected text content appears on the next page.

Starting URL: https://bonigarcia.dev/selenium-webdriver-java/navigation1.html

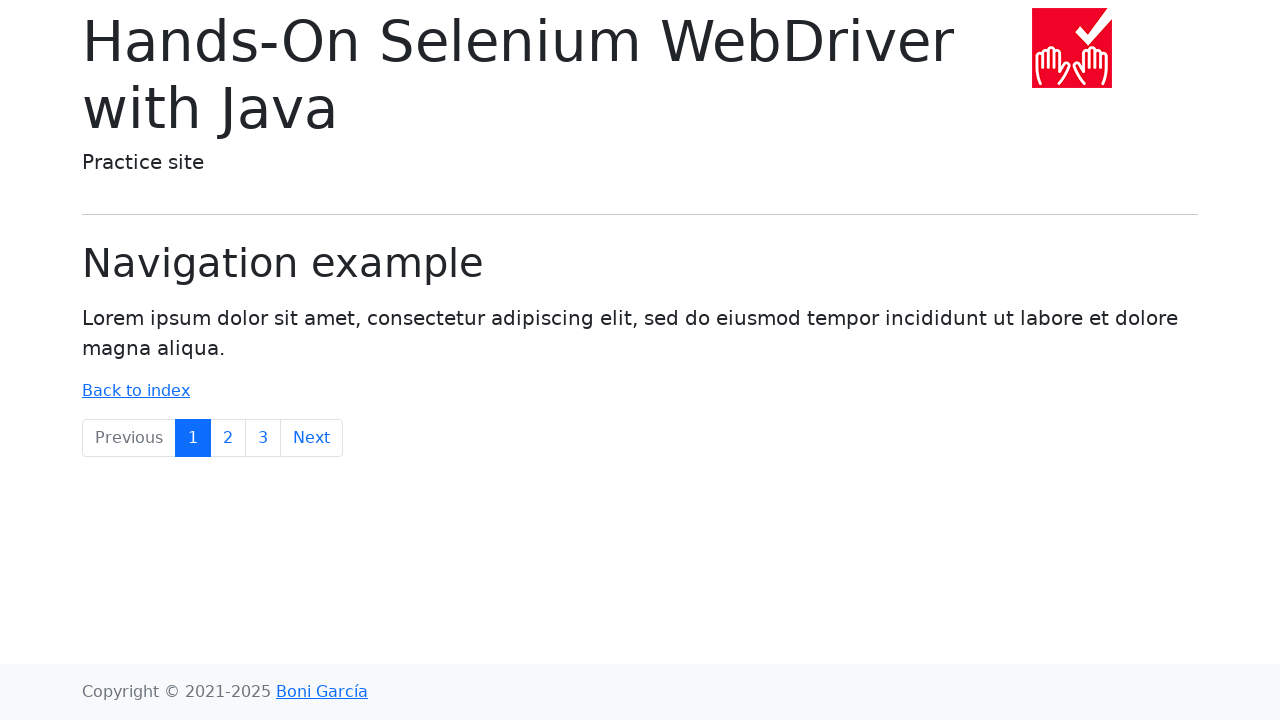

Waited for pagination link to page 2 to become visible
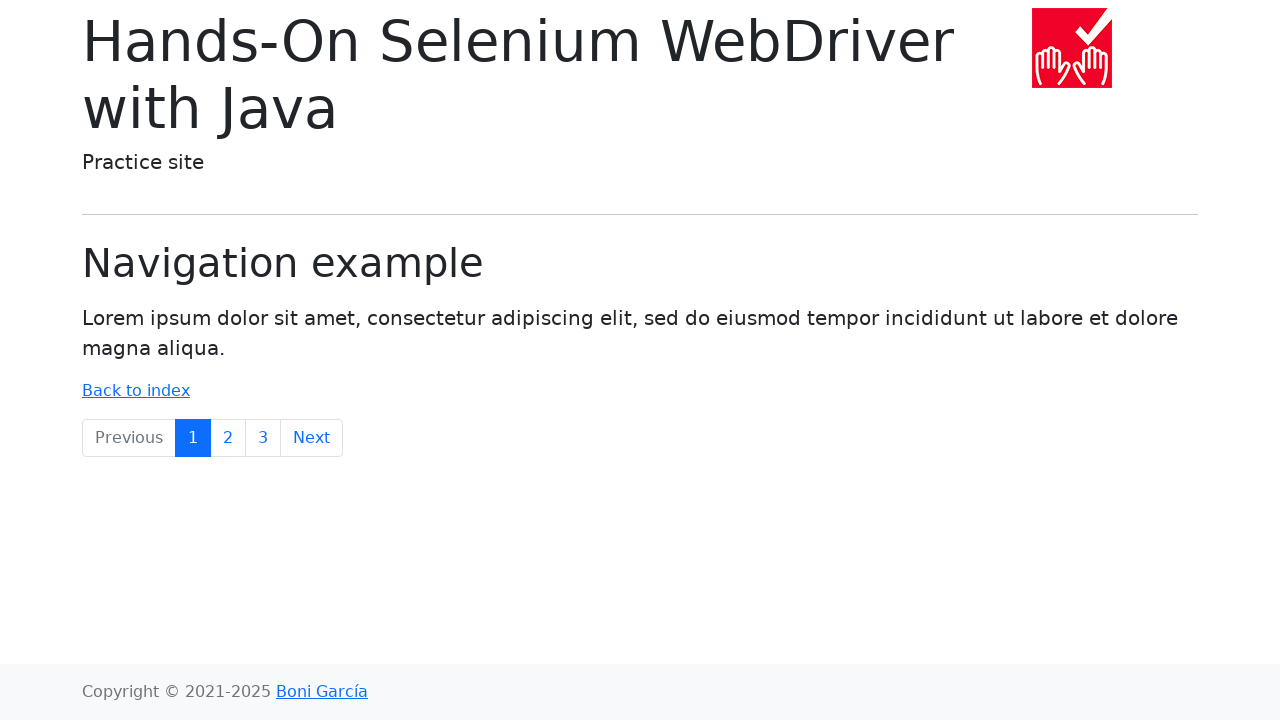

Clicked pagination link to navigate to page 2 at (228, 438) on li.page-item a.page-link[href='navigation2.html']
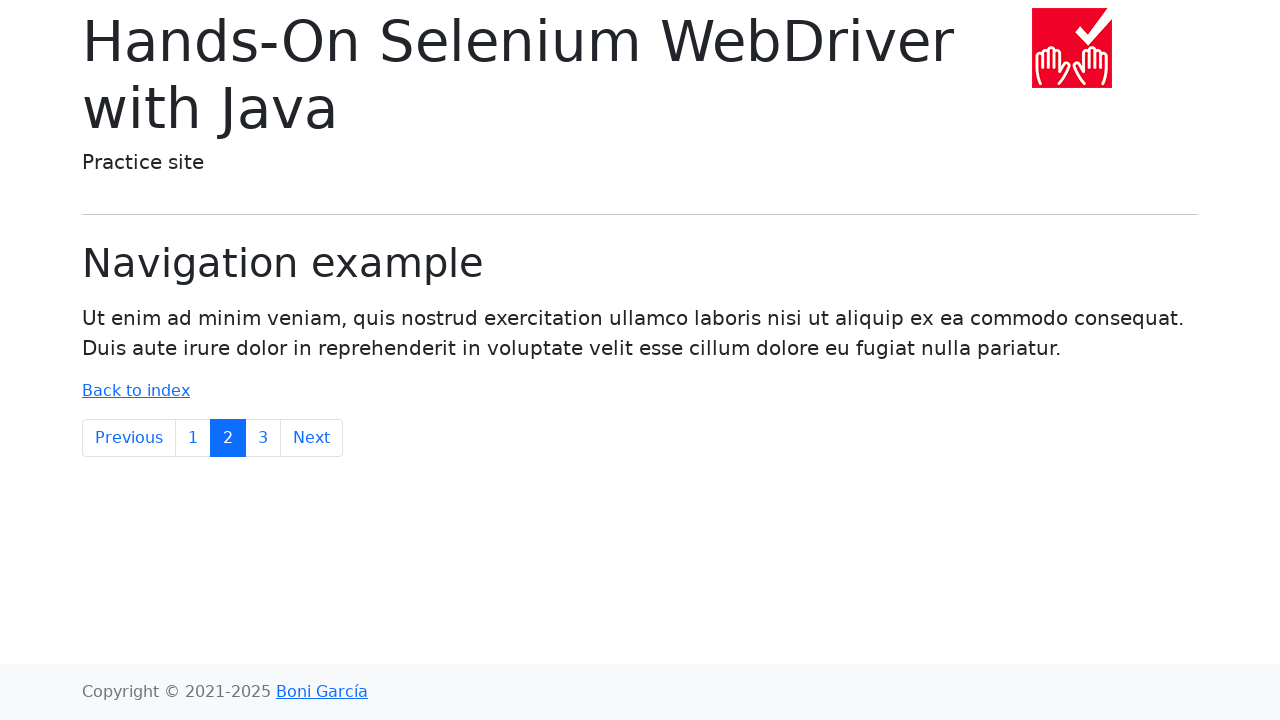

Verified URL changed to navigation2.html
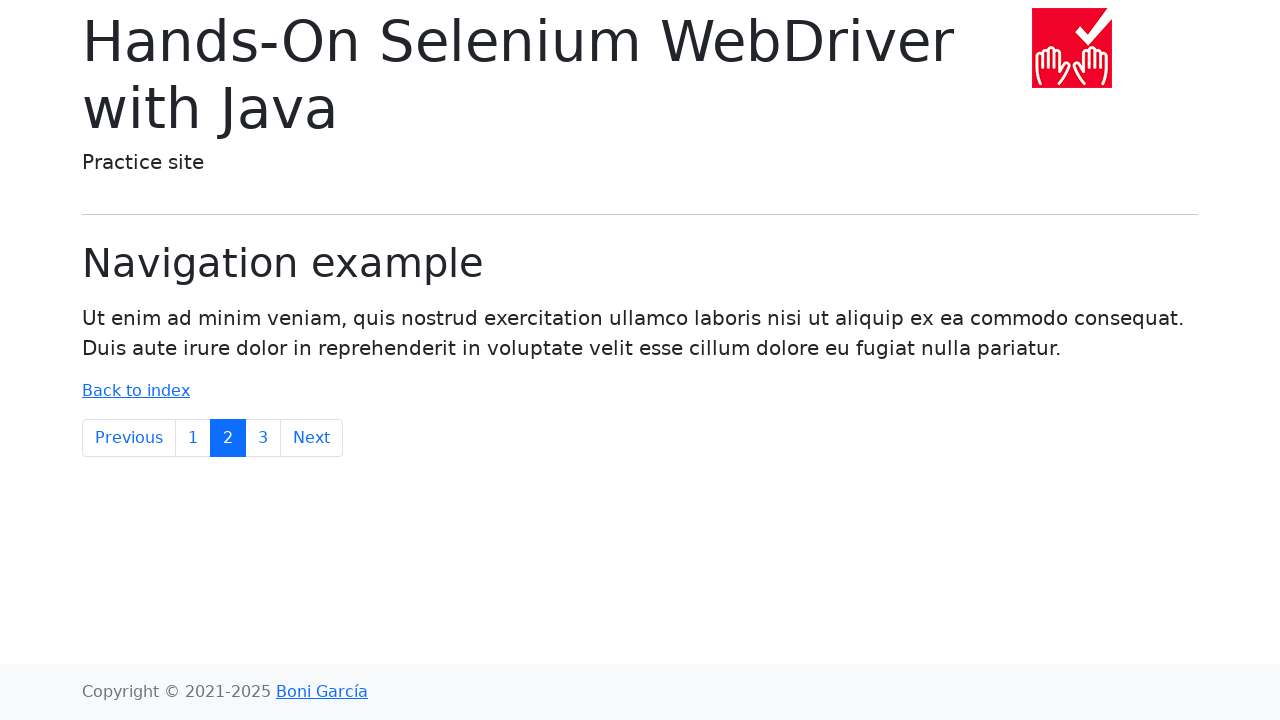

Verified expected text content (p.lead) appears on page 2
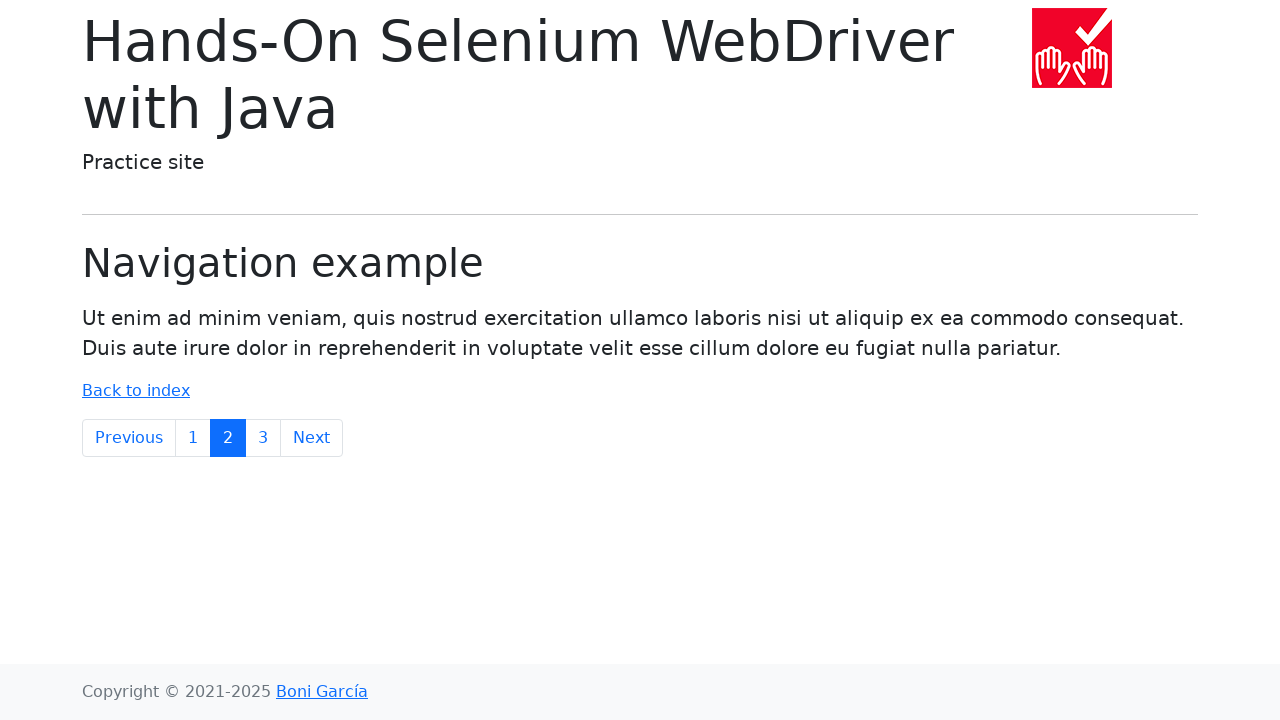

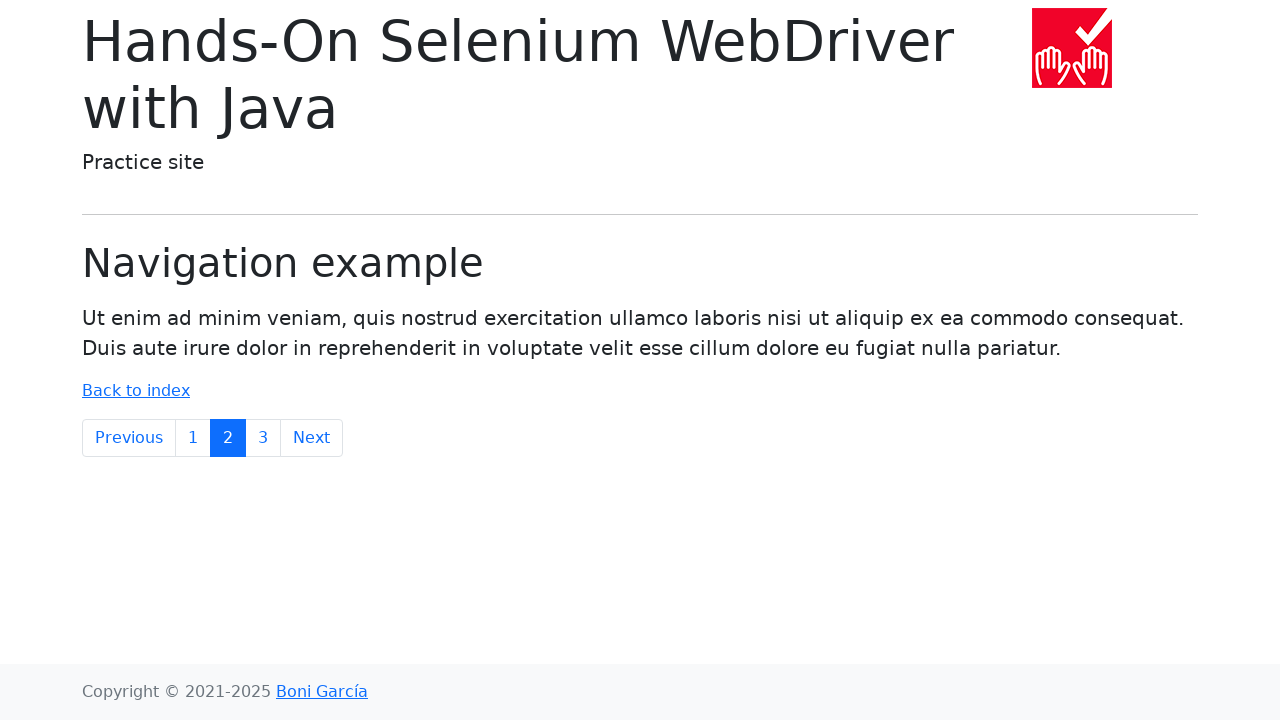